Tests signup form validation by attempting to register with an invalid email format and verifying the error message

Starting URL: https://storeus.com/

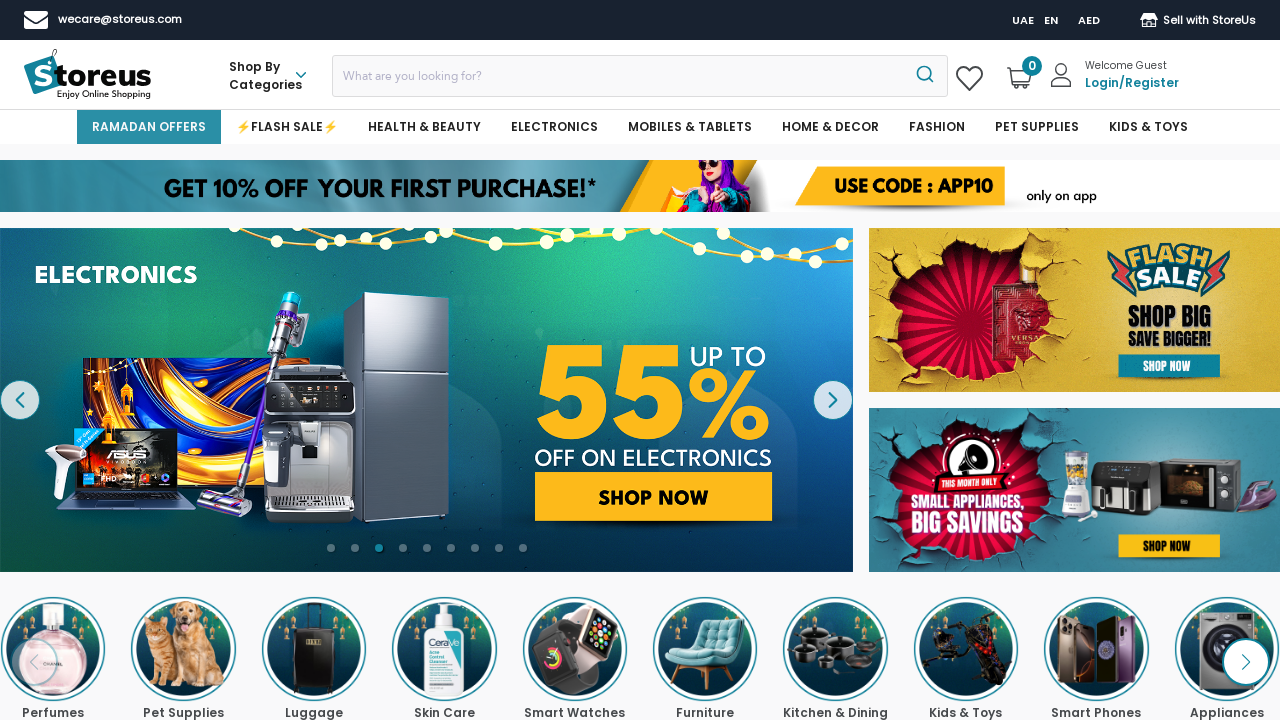

Clicked login link at (1132, 82) on xpath=//span[@class='bold-login-message']
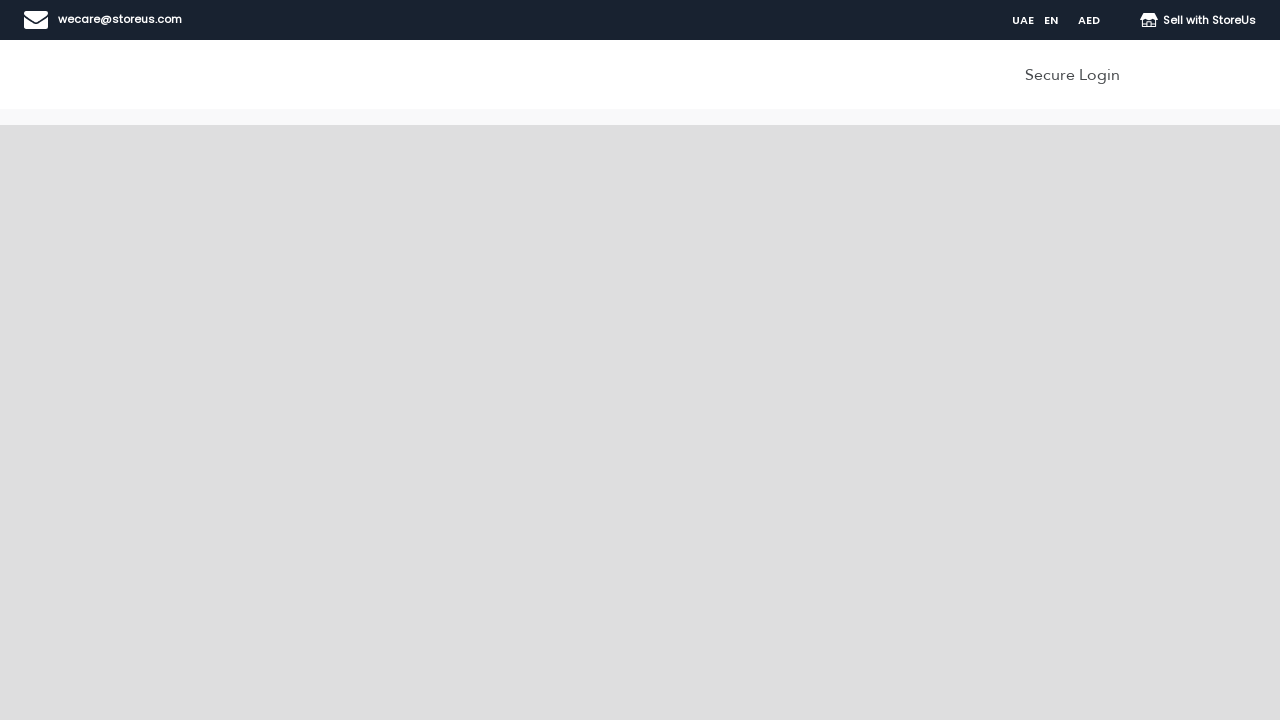

Signup button appeared
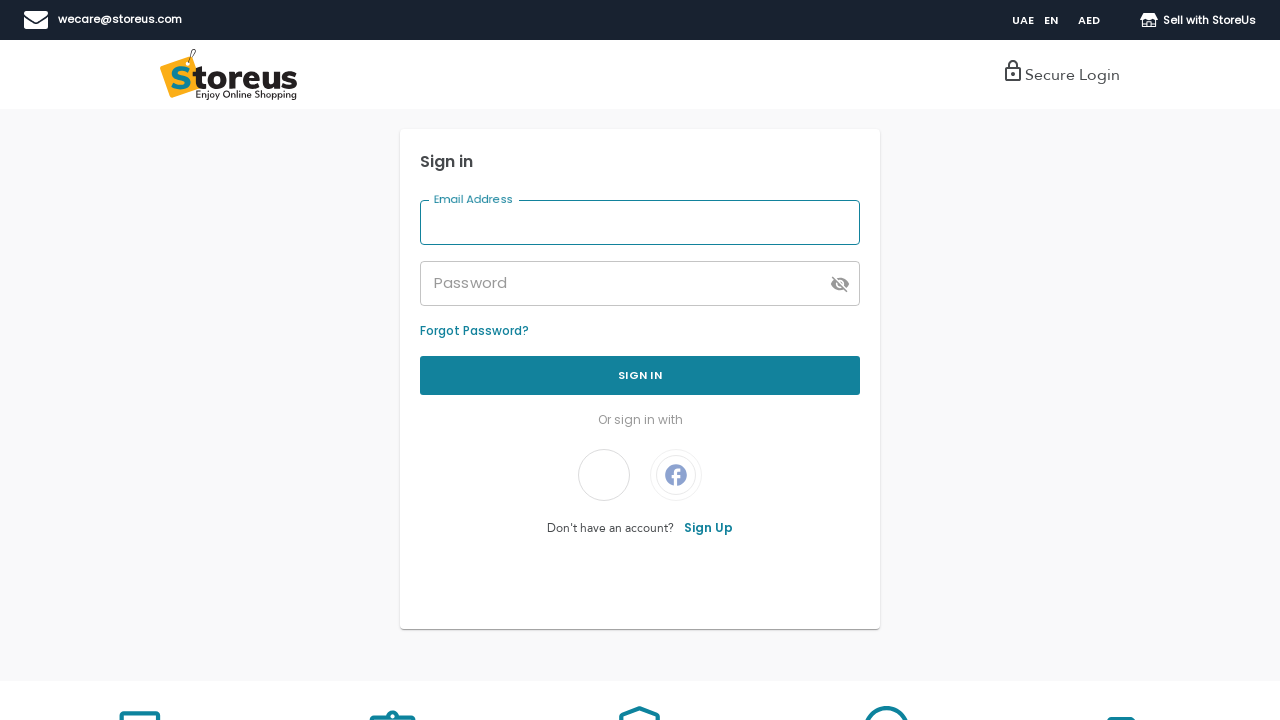

Clicked signup button at (711, 528) on .footer-button-width
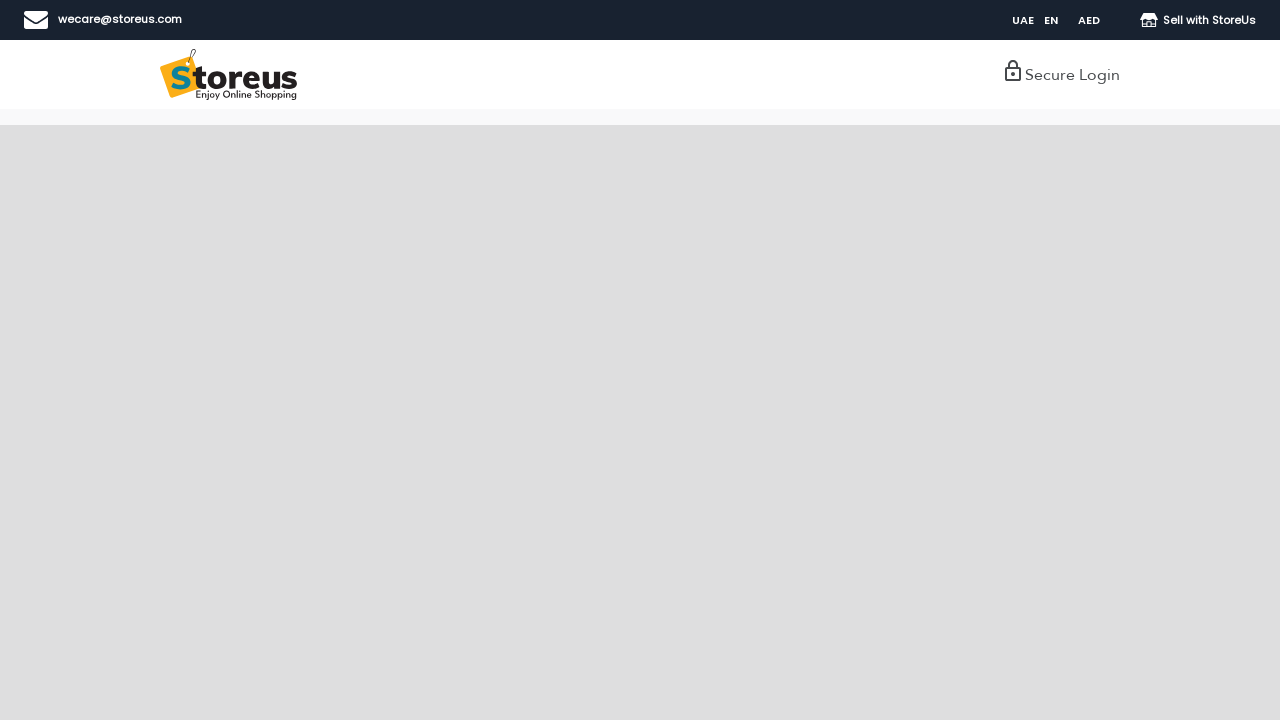

Entered first name 'Sarah' on #firstName
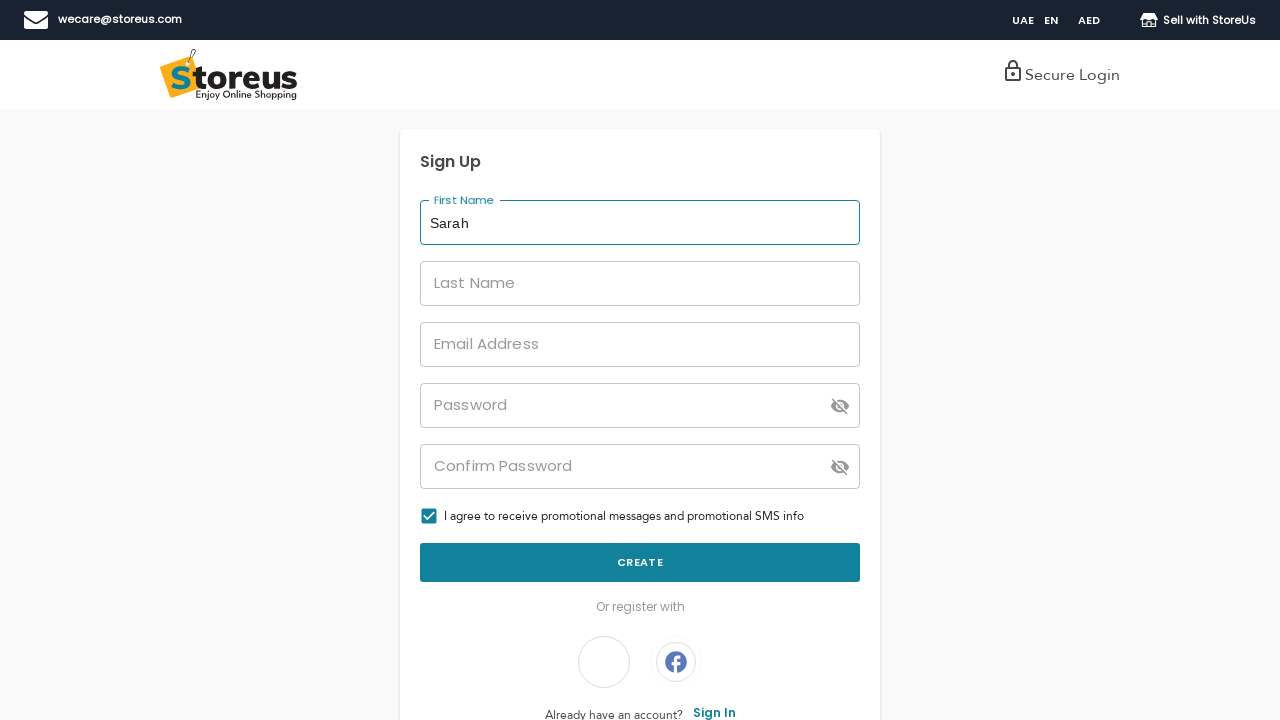

Entered last name 'Johnson' on #lastName
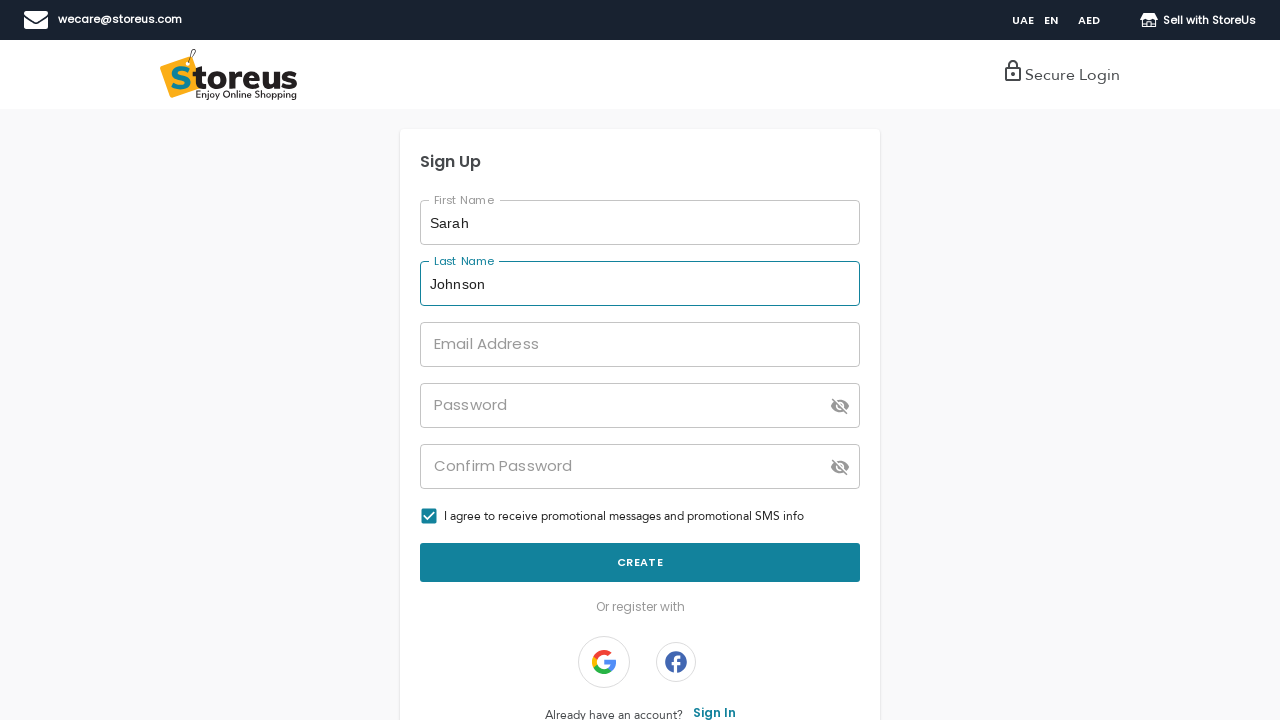

Entered invalid email 'invalidemail123' on #login
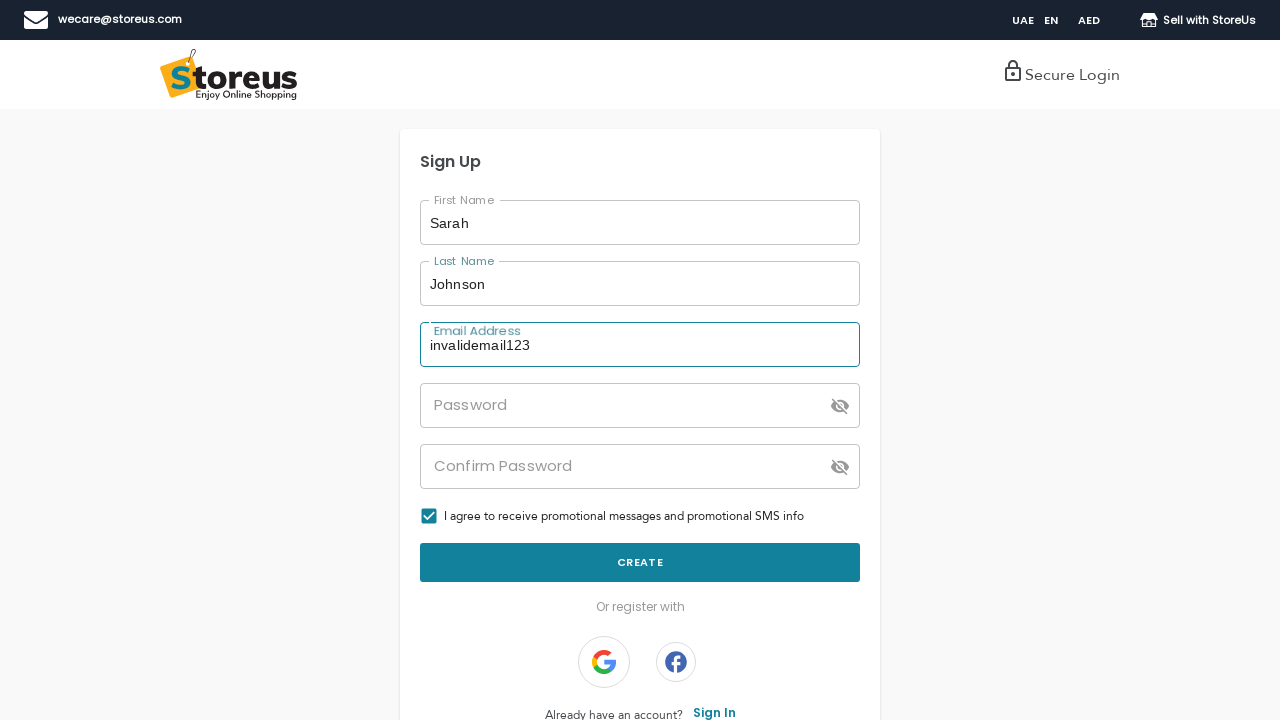

Entered password 'SecurePass456!@#' on #password
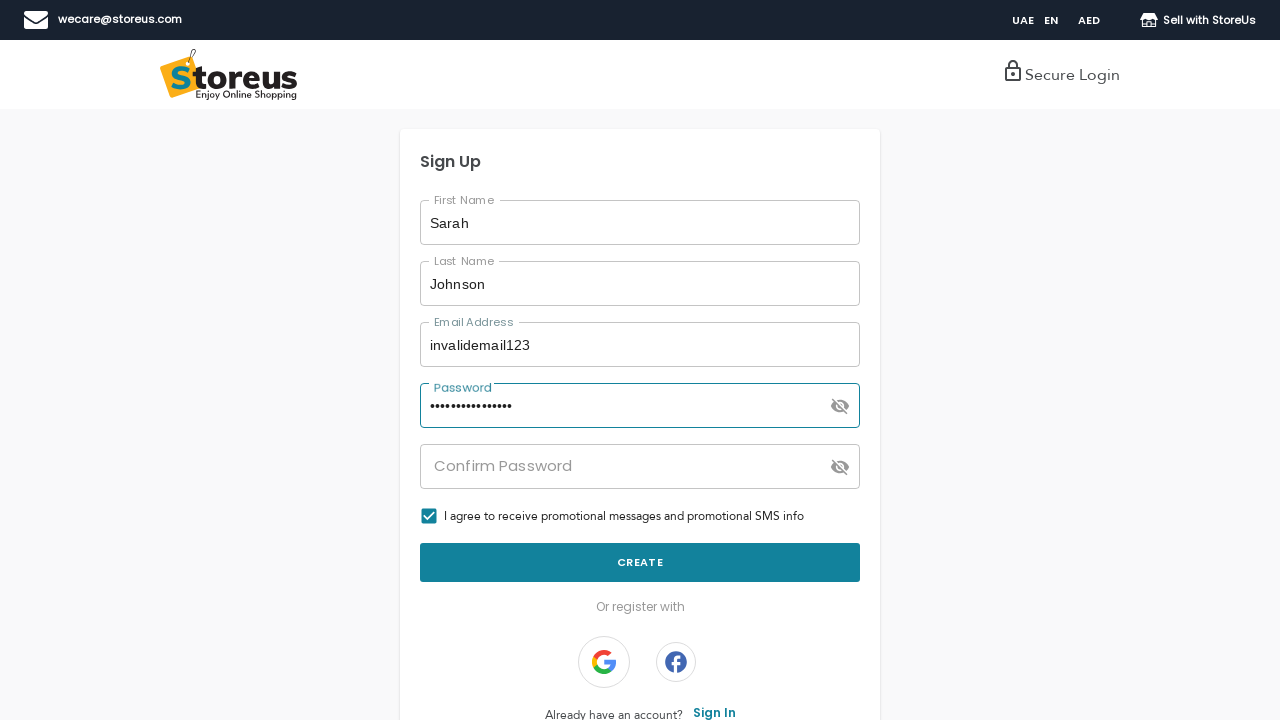

Confirmed password 'SecurePass456!@#' on #passwordConfirmation
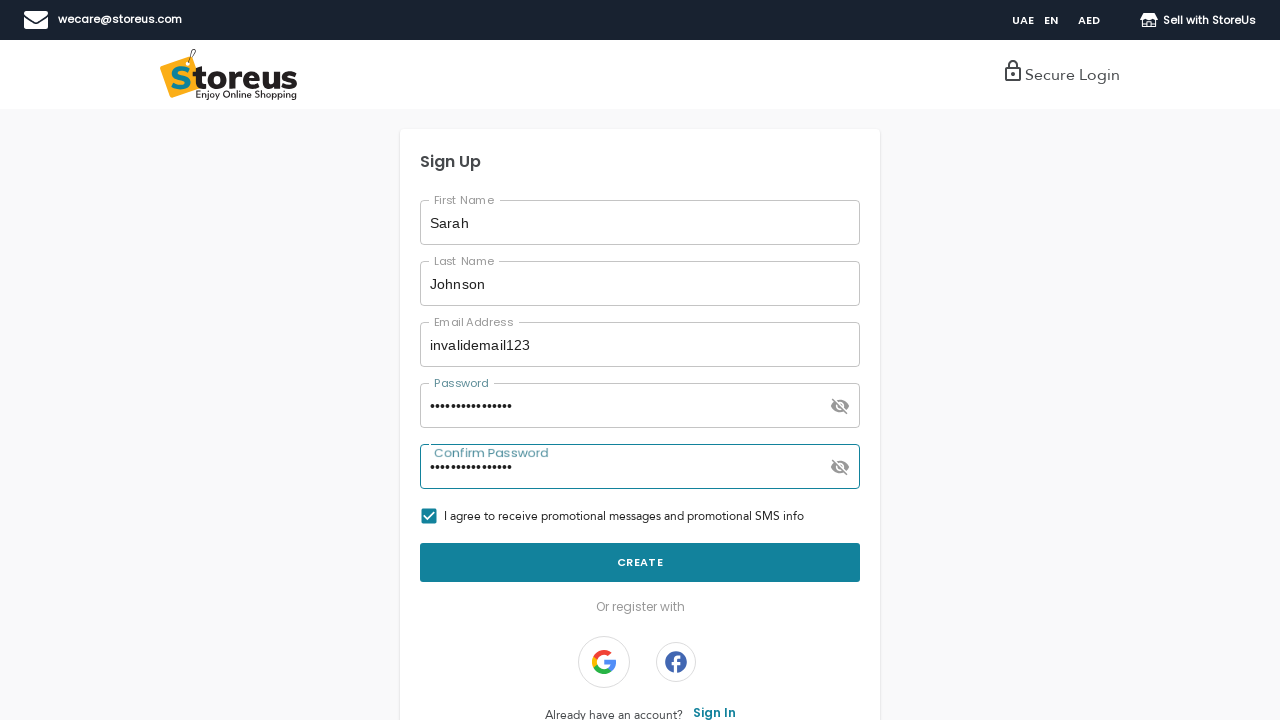

Submitted signup form with invalid email at (640, 563) on button[type='submit']
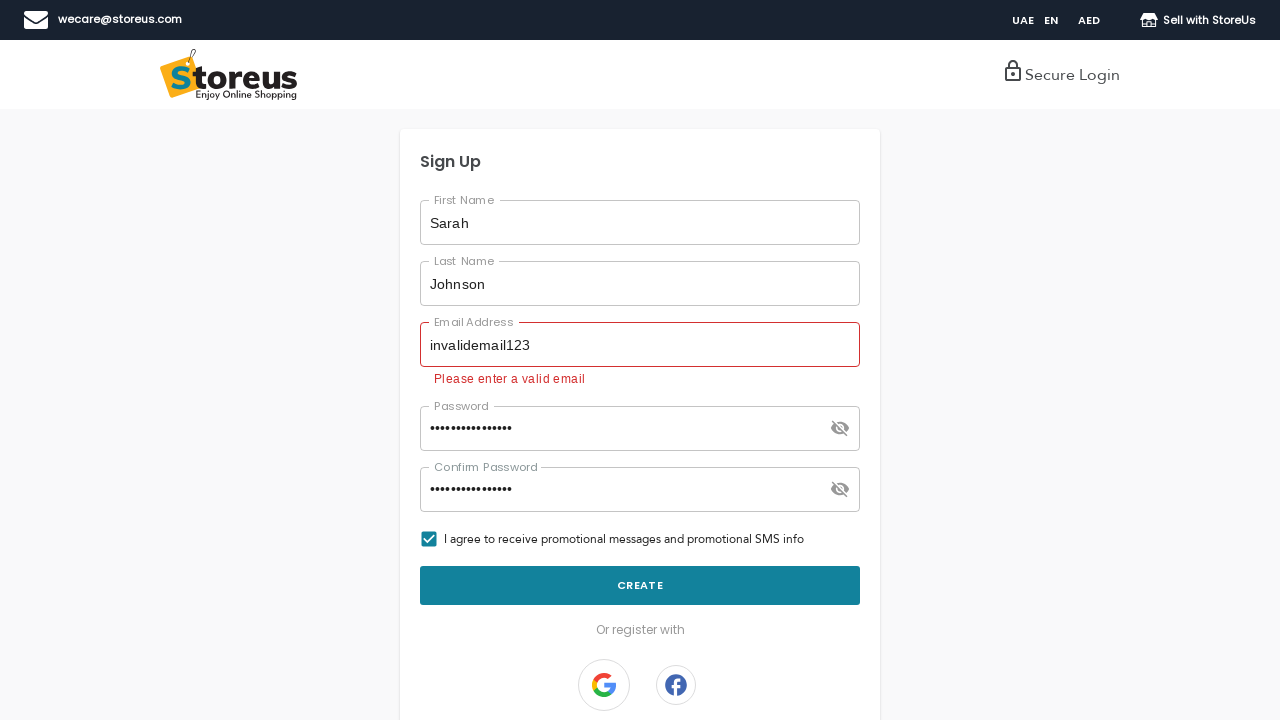

Email validation error message displayed
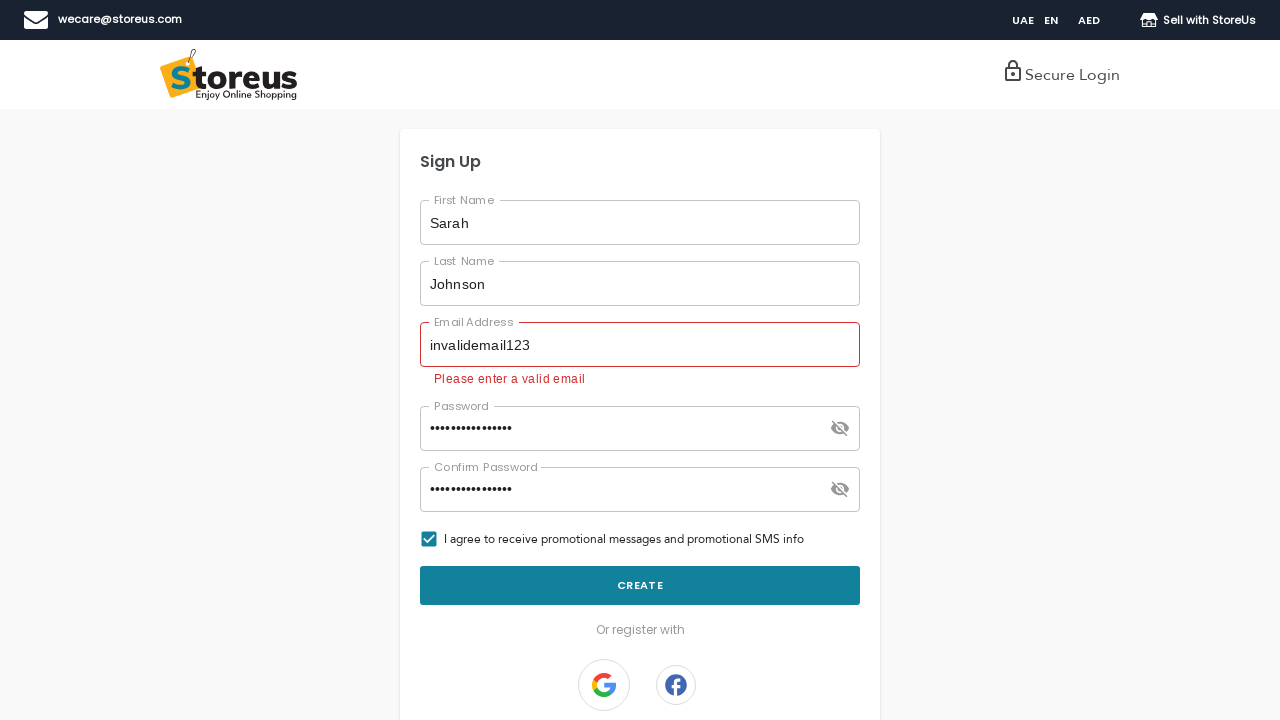

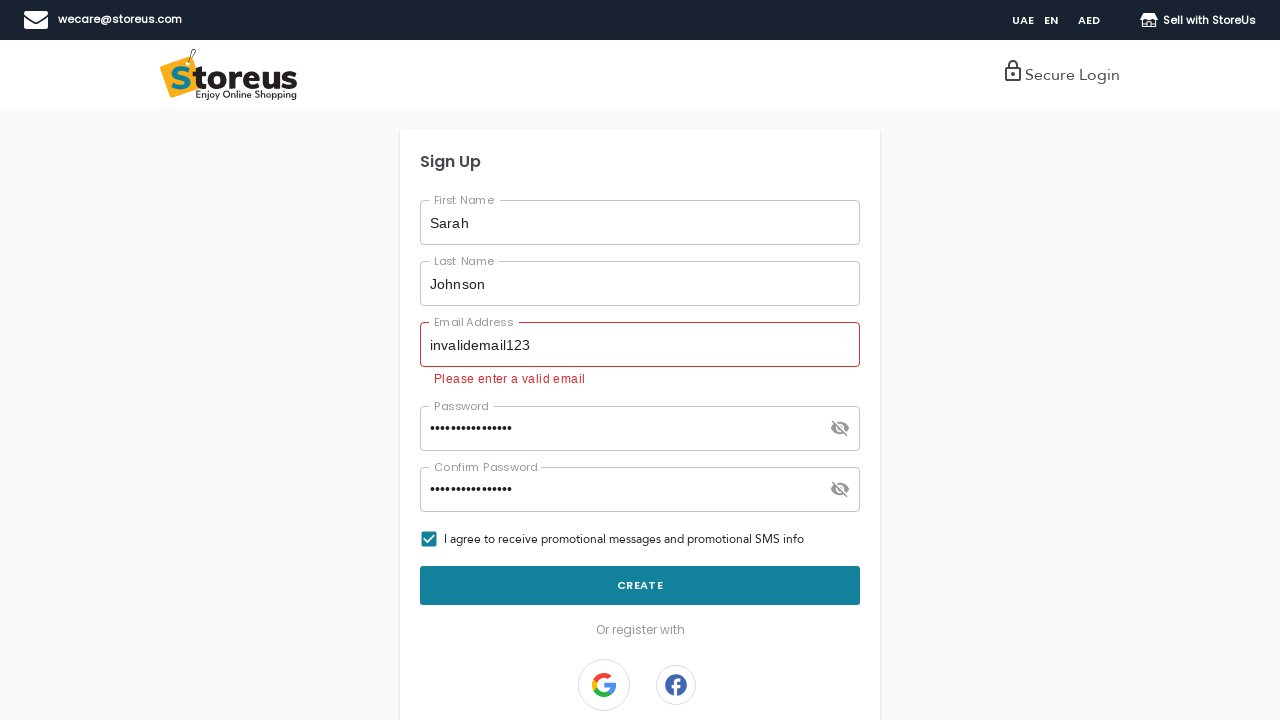